Tests form submission button enablement based on filling required fields - button becomes enabled after entering first name, last name and checking a checkbox

Starting URL: https://haltersweb.github.io/Accessibility/submit-disabling.html

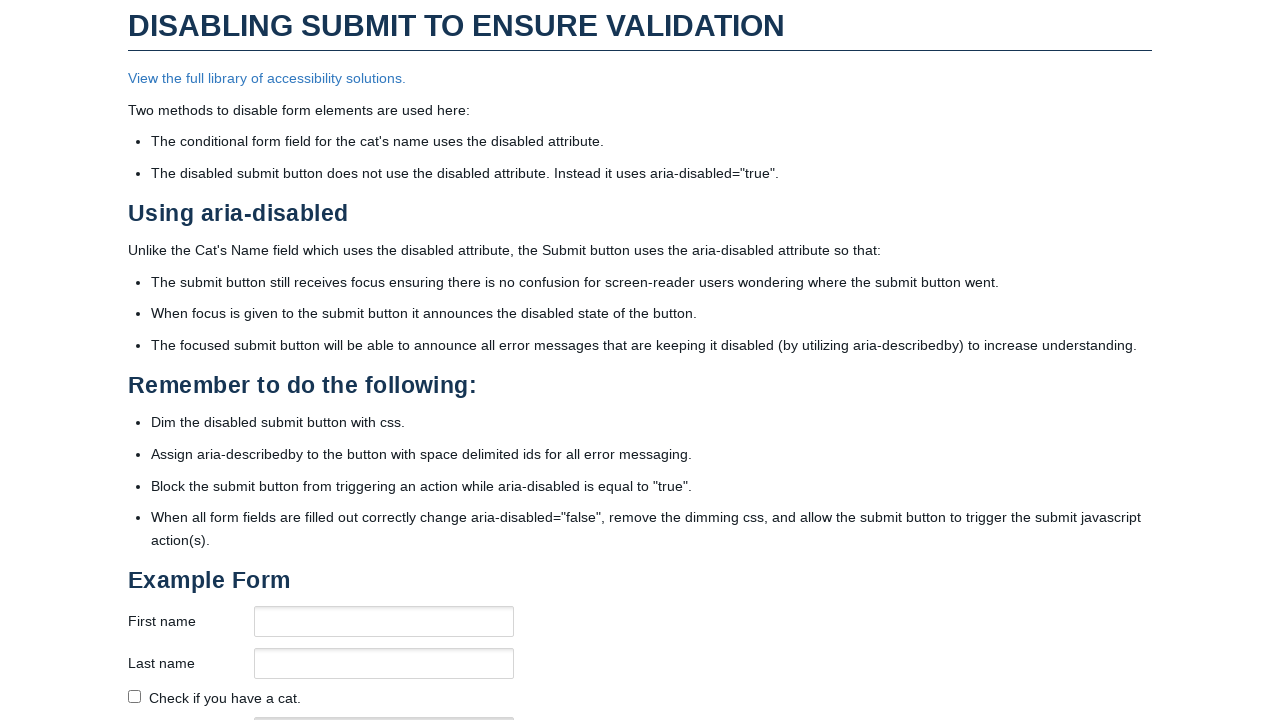

Navigated to submit-disabling form page
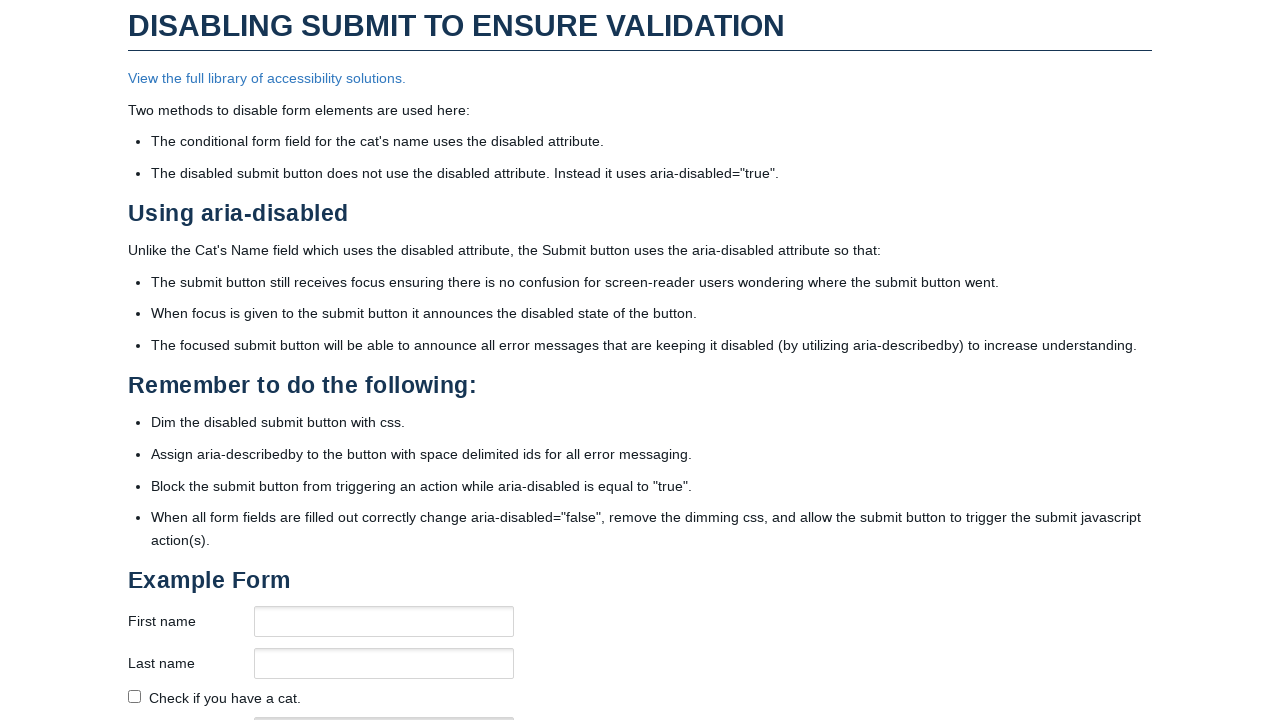

Located submit button element
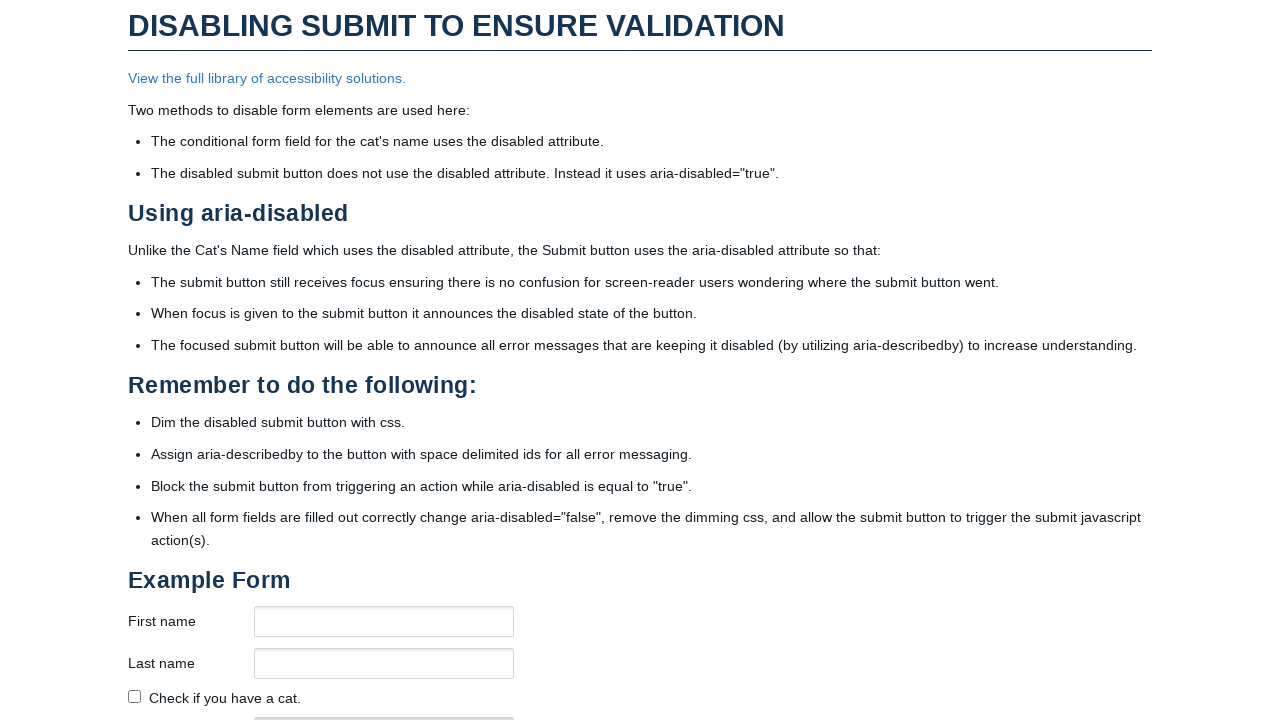

Checked initial aria-disabled state of submit button (should be true/disabled)
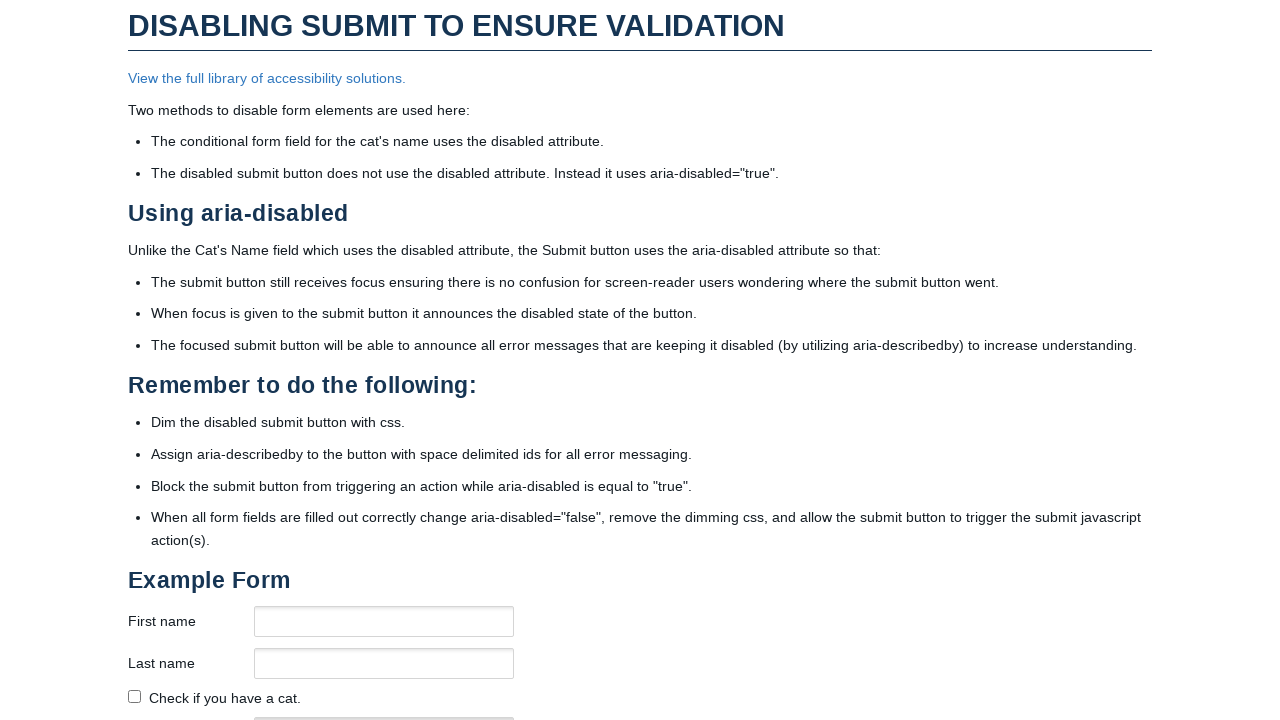

Filled first name field with 'Daniel' on //input[@id='firstName']
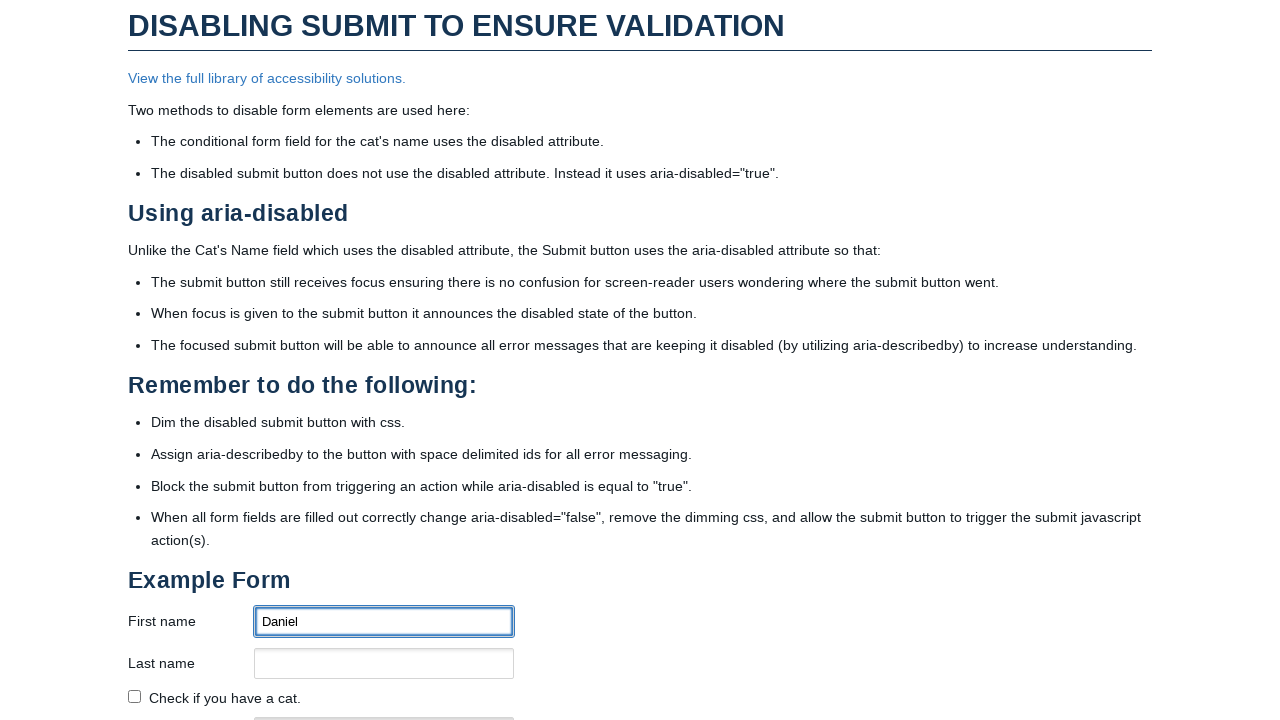

Filled last name field with 'Beezly' on //input[@id='lastName']
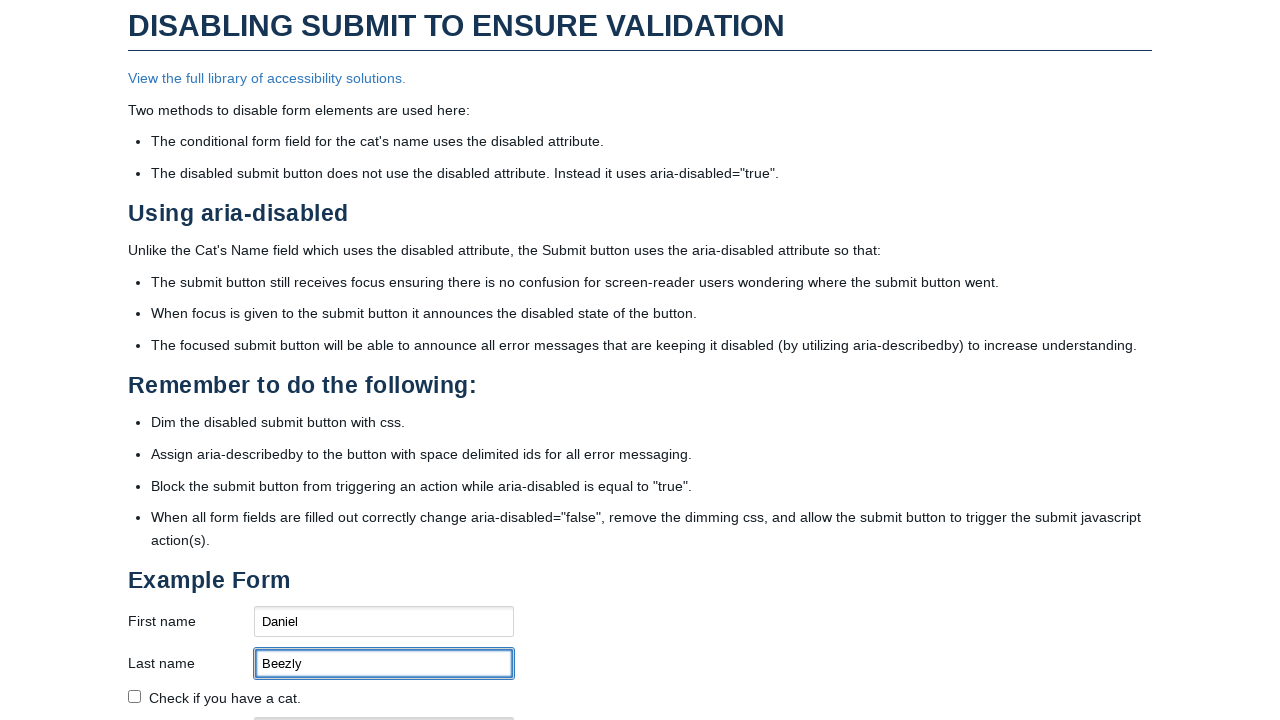

Clicked checkbox/list item to complete required fields at (652, 141) on xpath=//li
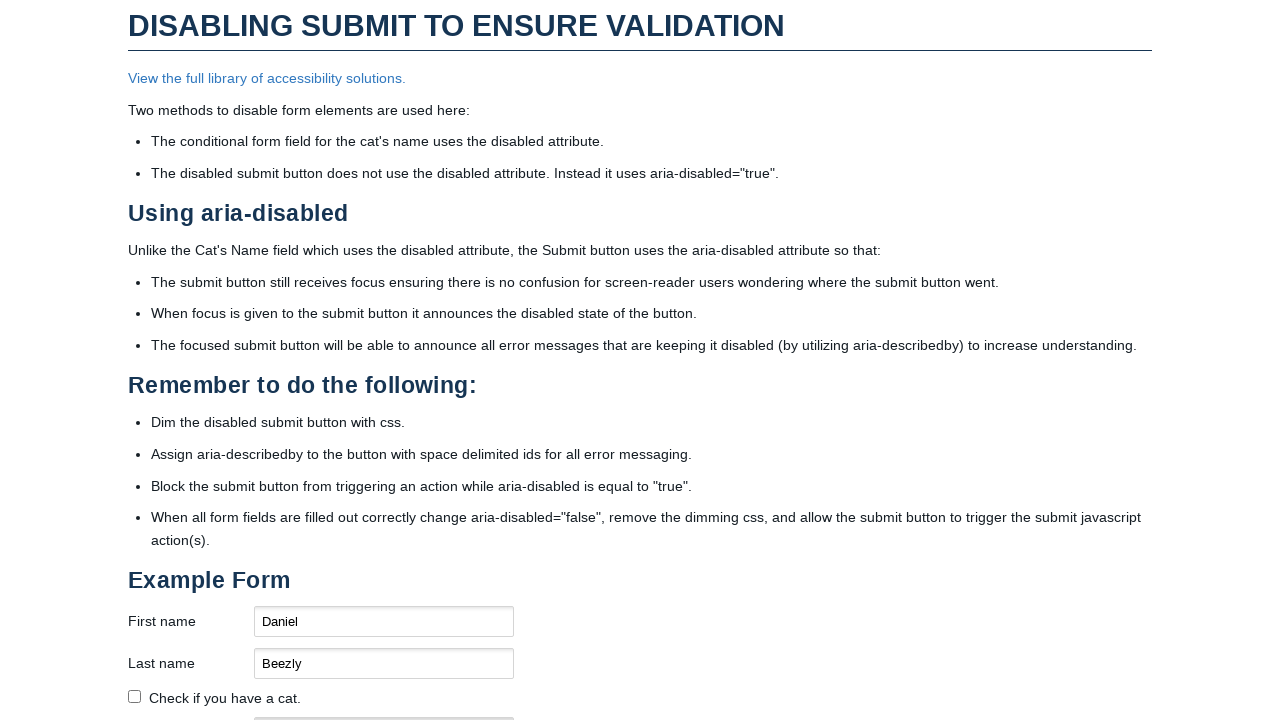

Checked aria-disabled state of submit button after filling all required fields (should be false/enabled)
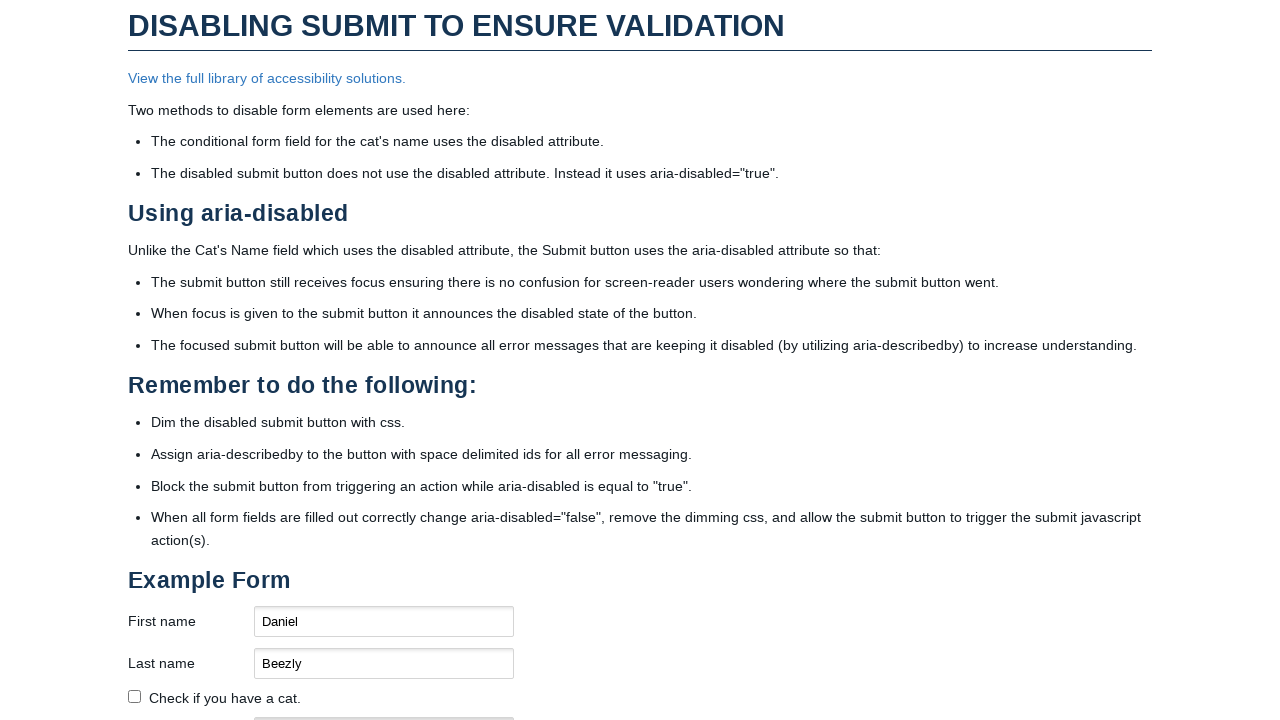

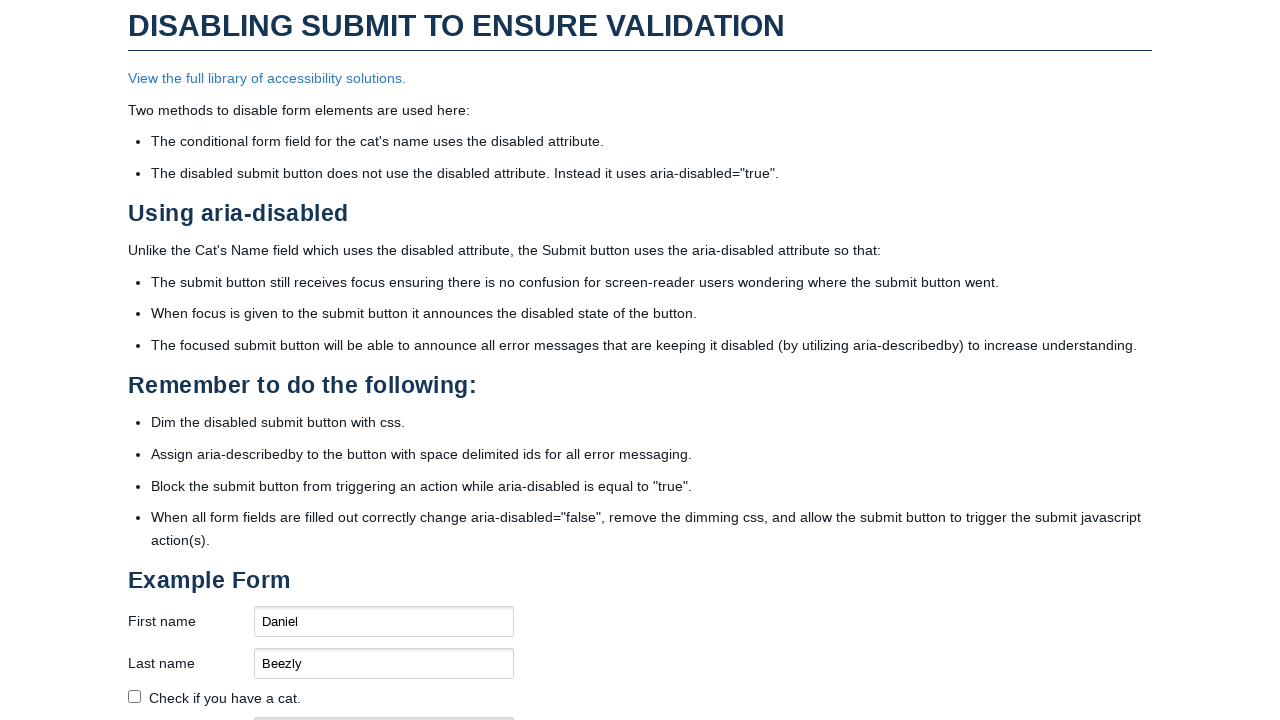